Tests that entered text is trimmed when editing a todo item

Starting URL: https://demo.playwright.dev/todomvc

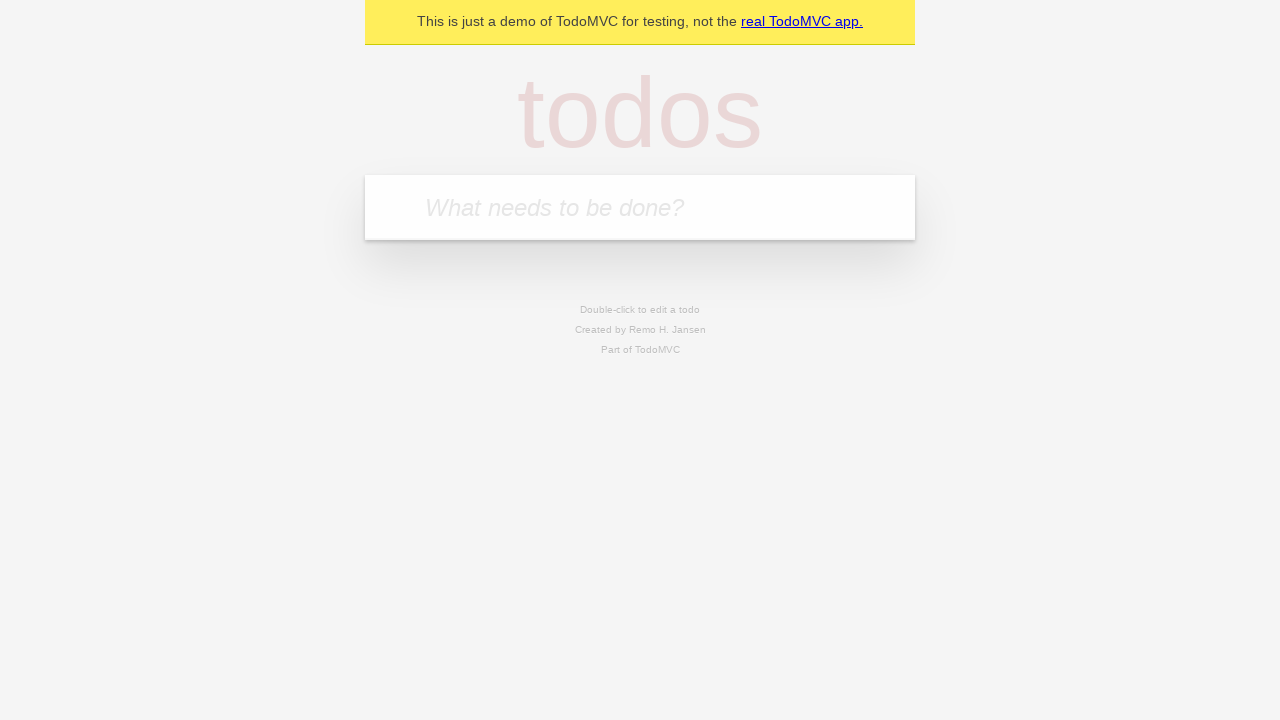

Filled todo input with 'buy some cheese' on internal:attr=[placeholder="What needs to be done?"i]
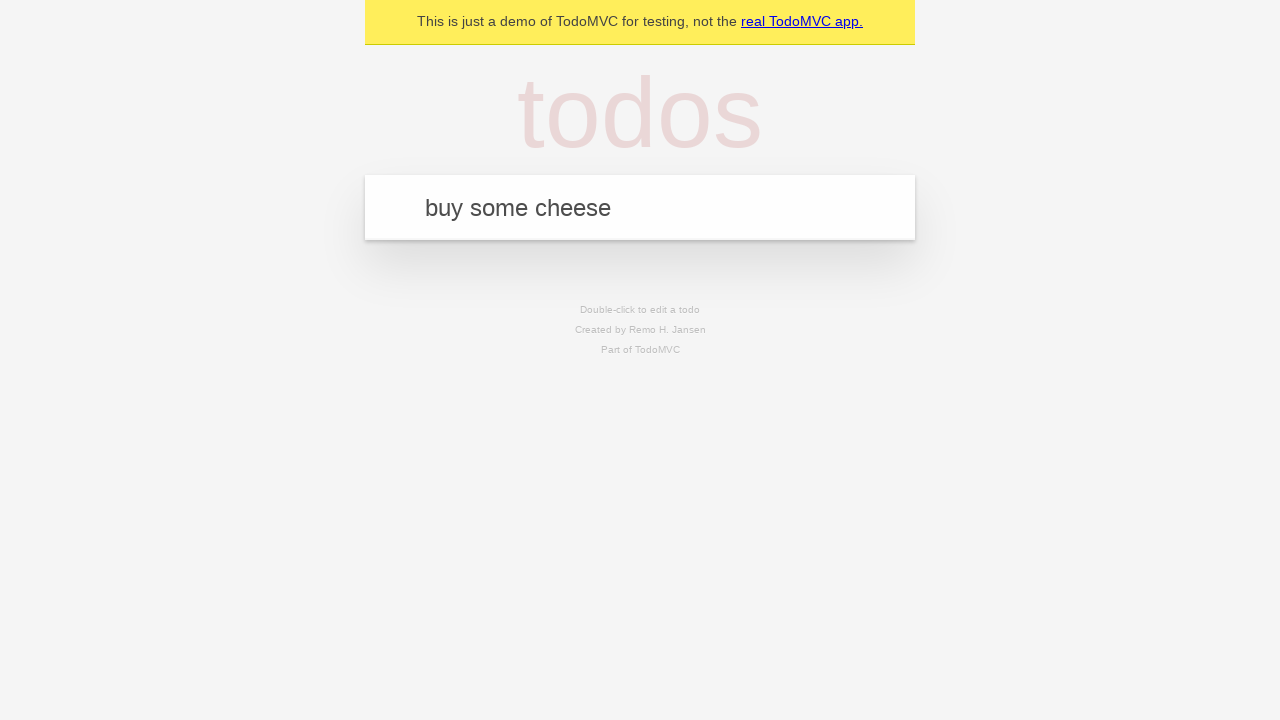

Pressed Enter to create first todo on internal:attr=[placeholder="What needs to be done?"i]
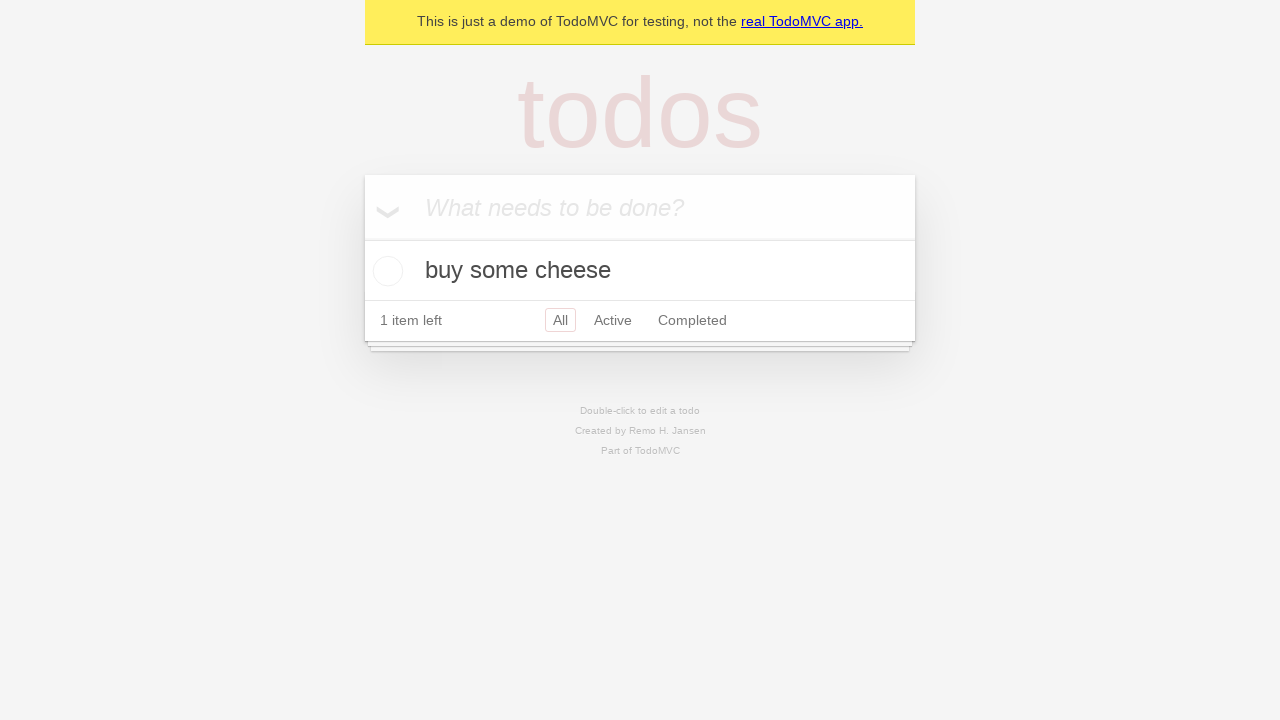

Filled todo input with 'feed the cat' on internal:attr=[placeholder="What needs to be done?"i]
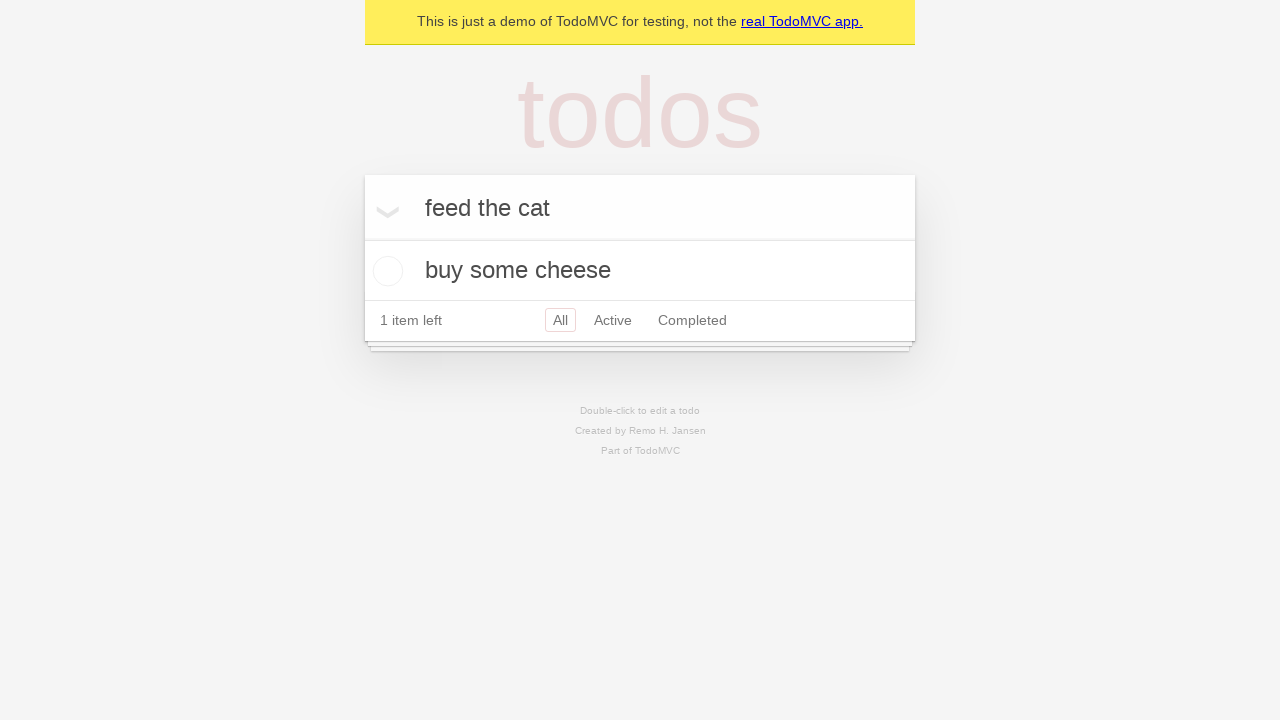

Pressed Enter to create second todo on internal:attr=[placeholder="What needs to be done?"i]
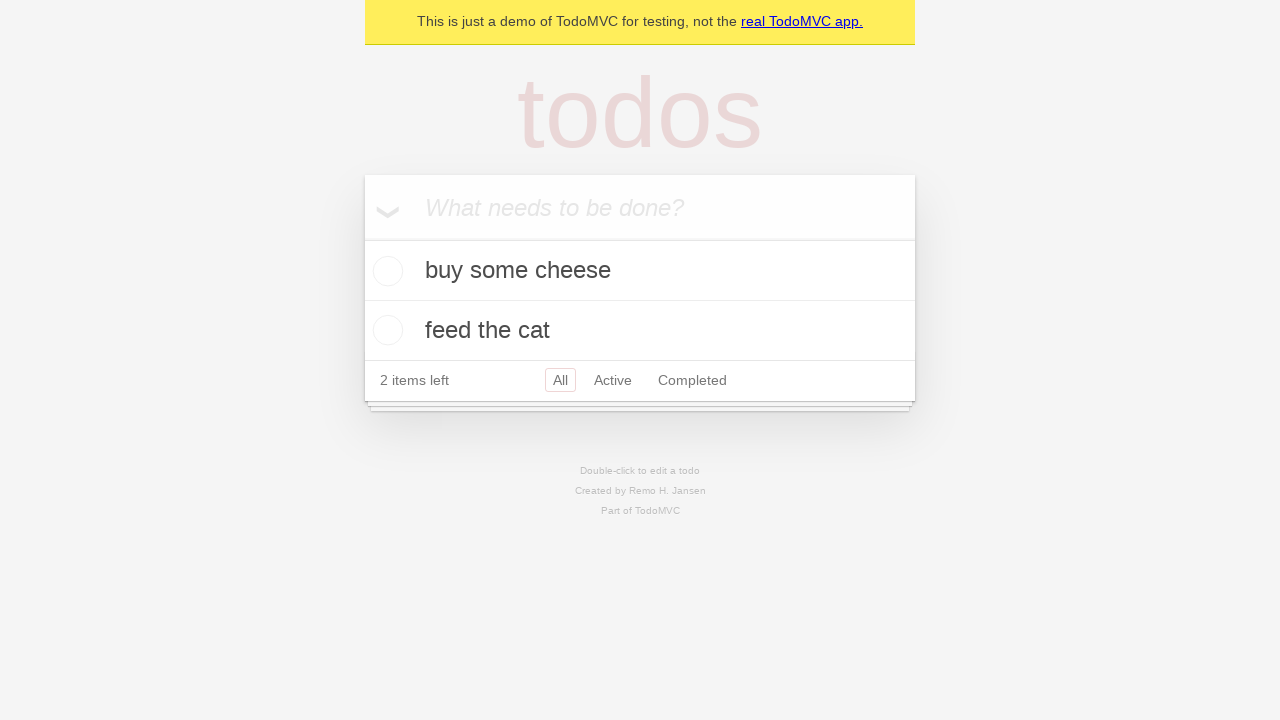

Filled todo input with 'book a doctors appointment' on internal:attr=[placeholder="What needs to be done?"i]
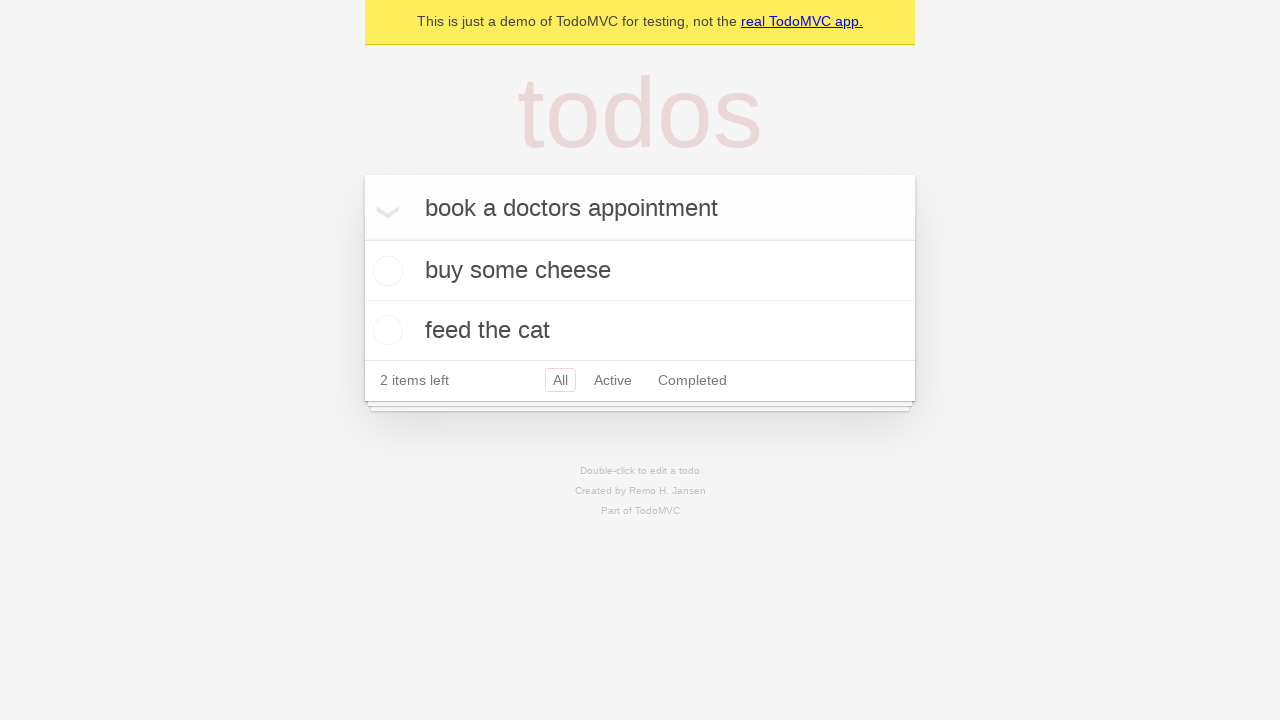

Pressed Enter to create third todo on internal:attr=[placeholder="What needs to be done?"i]
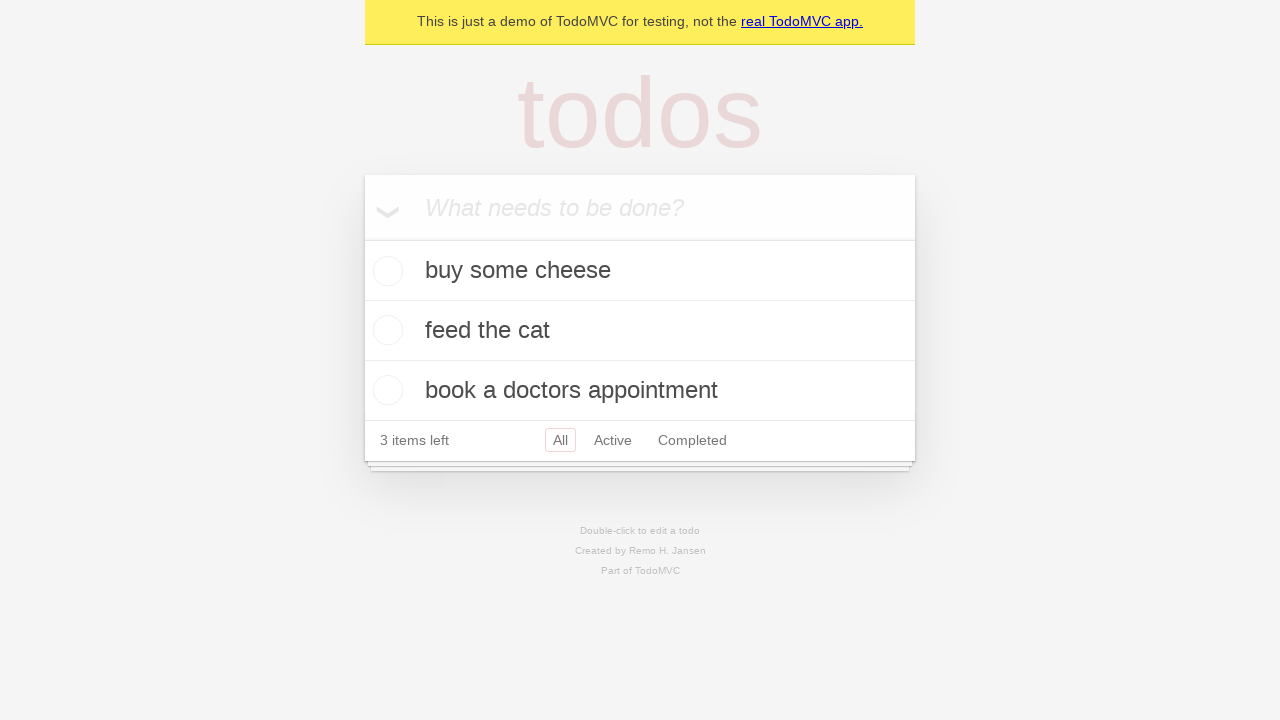

Waited for all 3 todos to be created
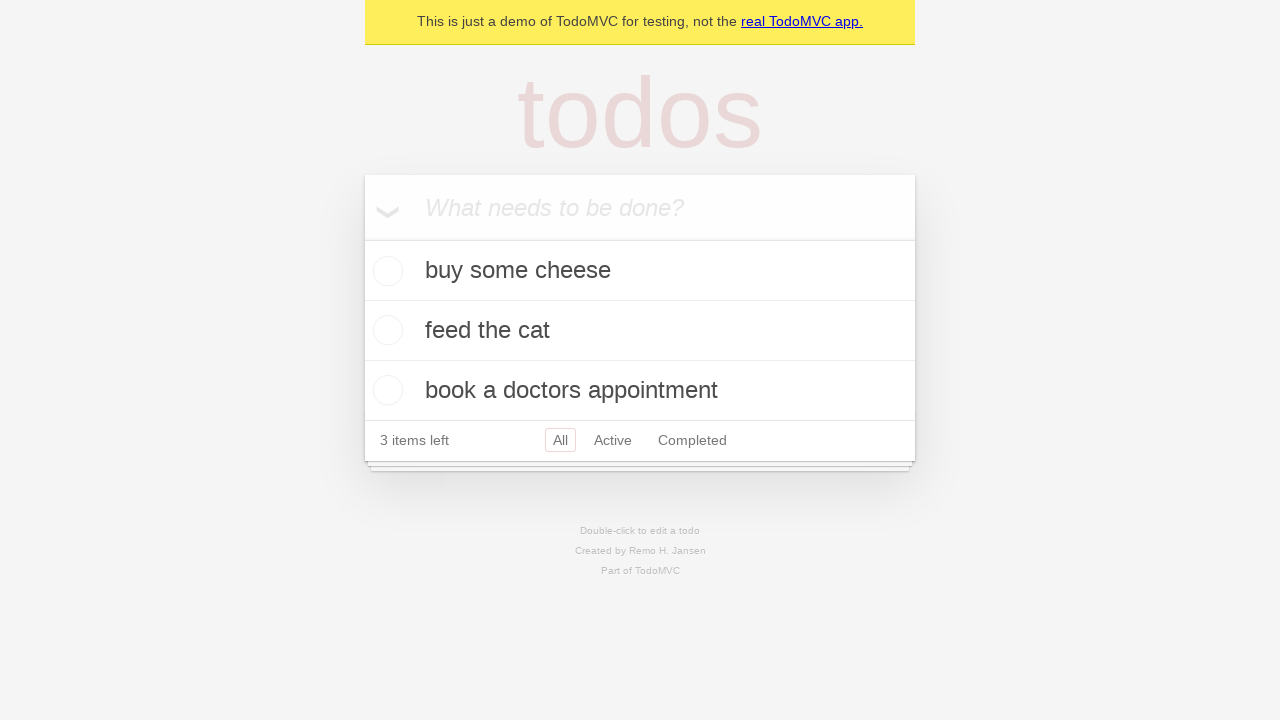

Double-clicked second todo to enter edit mode at (640, 331) on [data-testid='todo-item'] >> nth=1
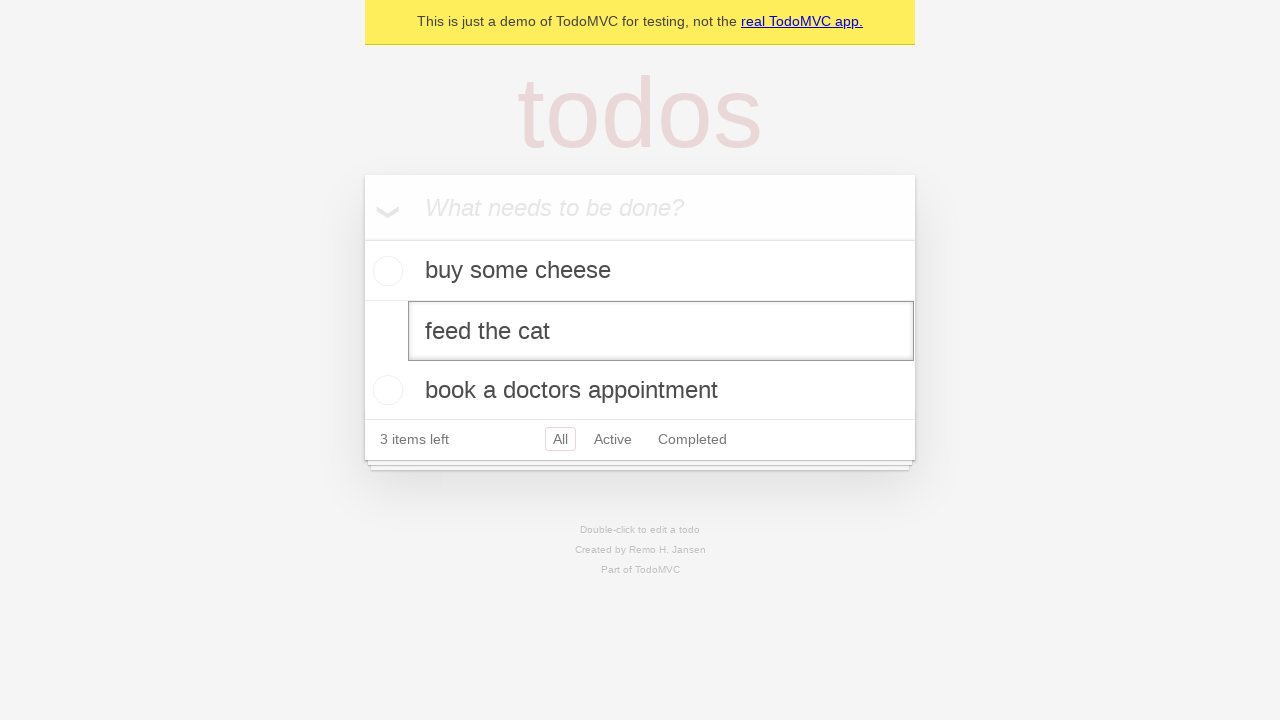

Filled edit field with text containing leading and trailing whitespace on [data-testid='todo-item'] >> nth=1 >> internal:role=textbox[name="Edit"i]
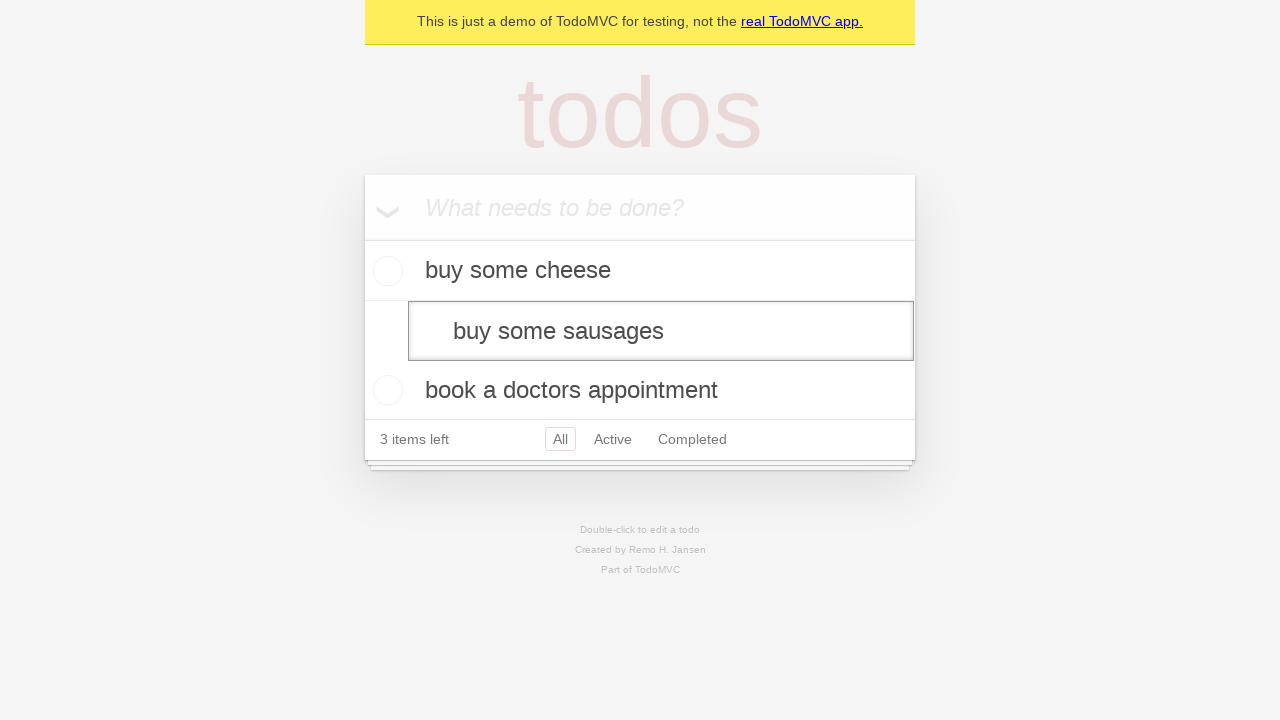

Pressed Enter to save edited todo with trimmed text on [data-testid='todo-item'] >> nth=1 >> internal:role=textbox[name="Edit"i]
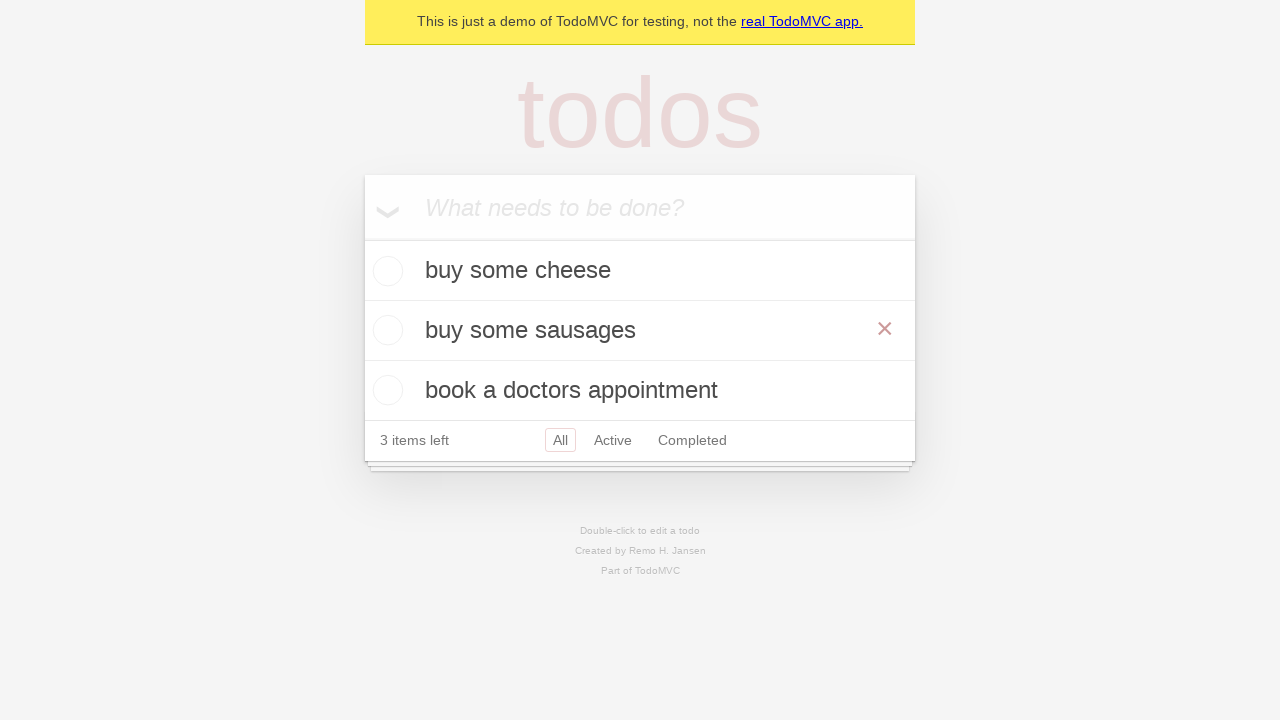

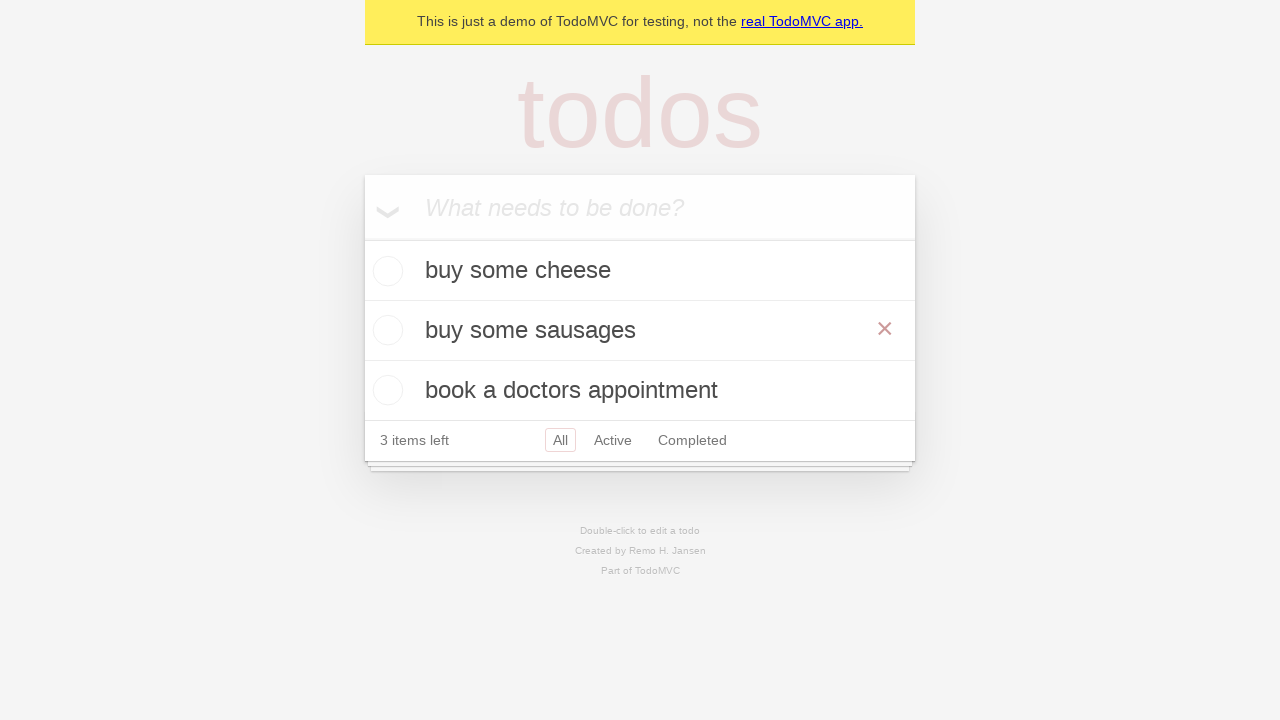